Demonstrates partial link text locator by navigating to Selenium documentation and clicking on the "Getting Started" link using partial text match.

Starting URL: https://www.selenium.dev/documentation/webdriver/elements/locators/

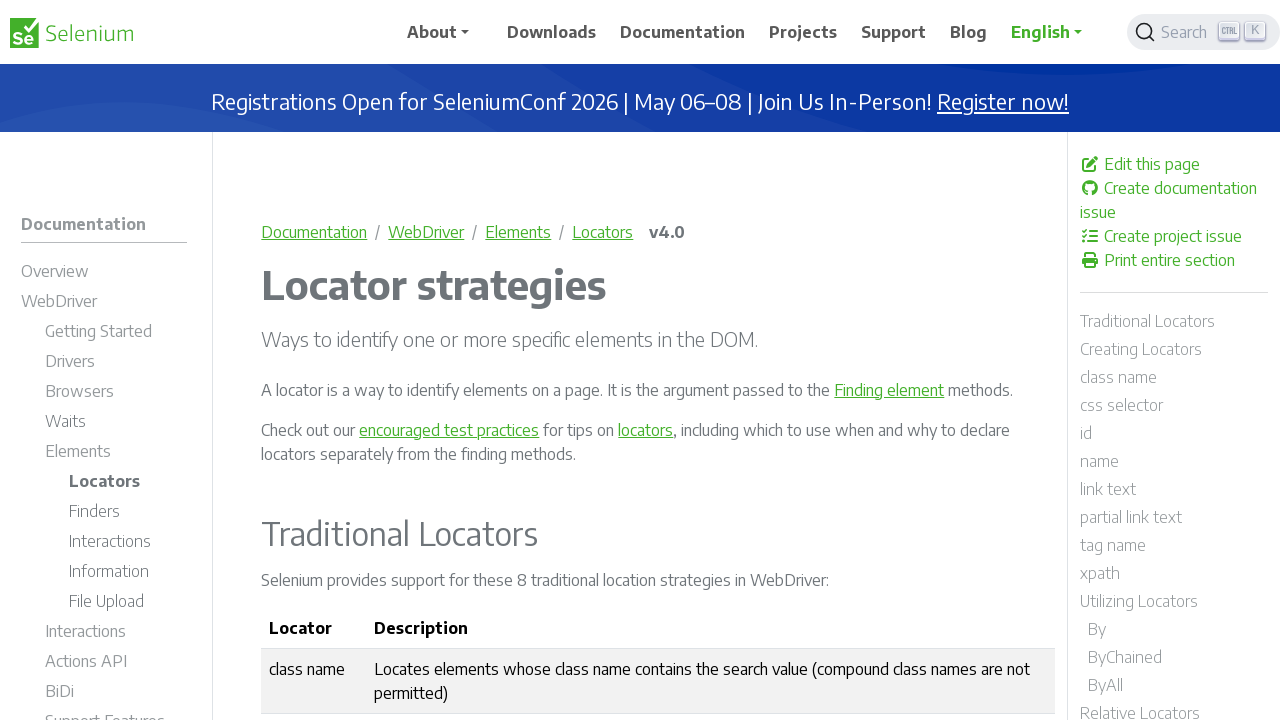

Navigated to Selenium WebDriver locators documentation page
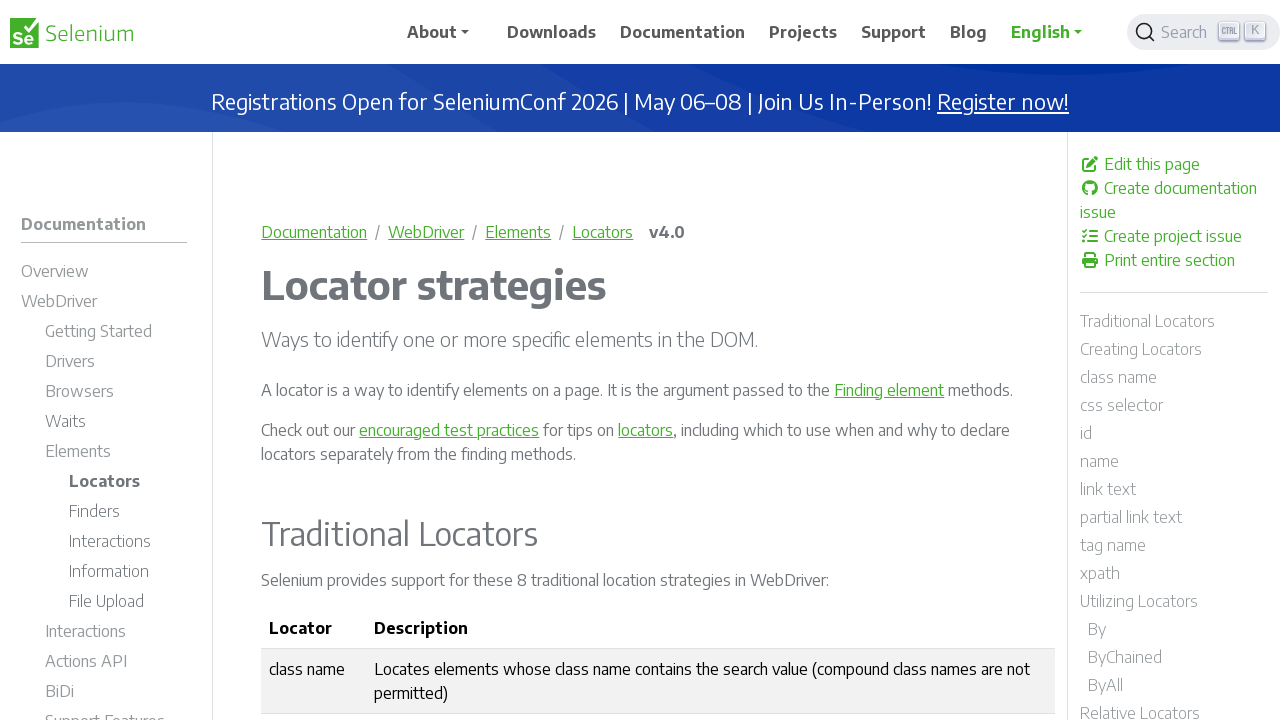

Clicked 'Getting Started' link using partial text match at (116, 334) on a:has-text('Getting')
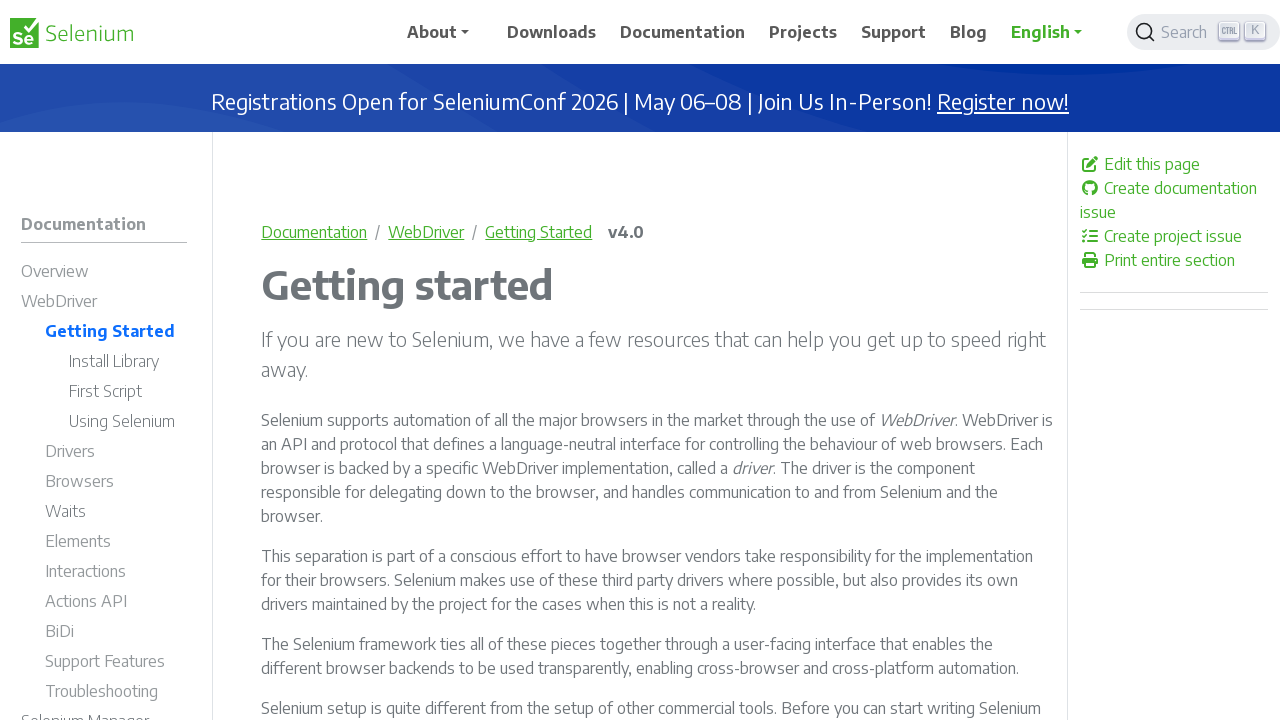

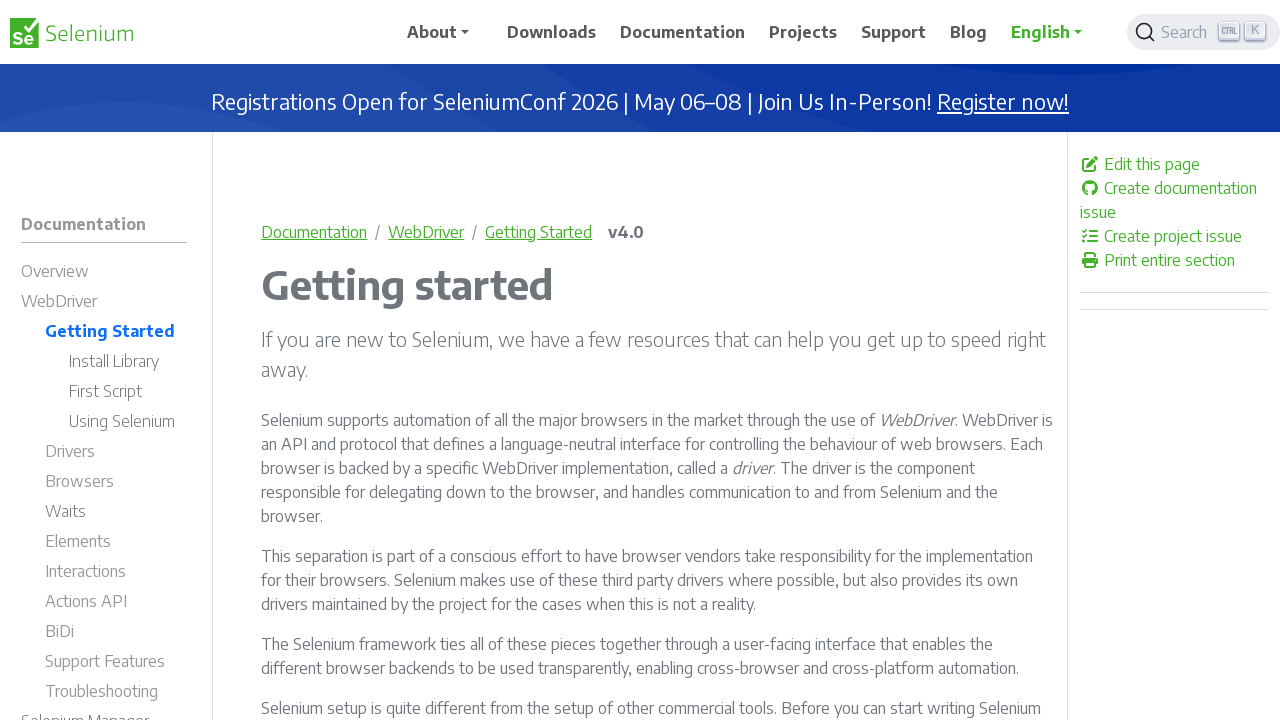